Tests sending keys to a designated element by clicking on body first, then typing into a specific text field

Starting URL: https://www.selenium.dev/selenium/web/single_text_input.html

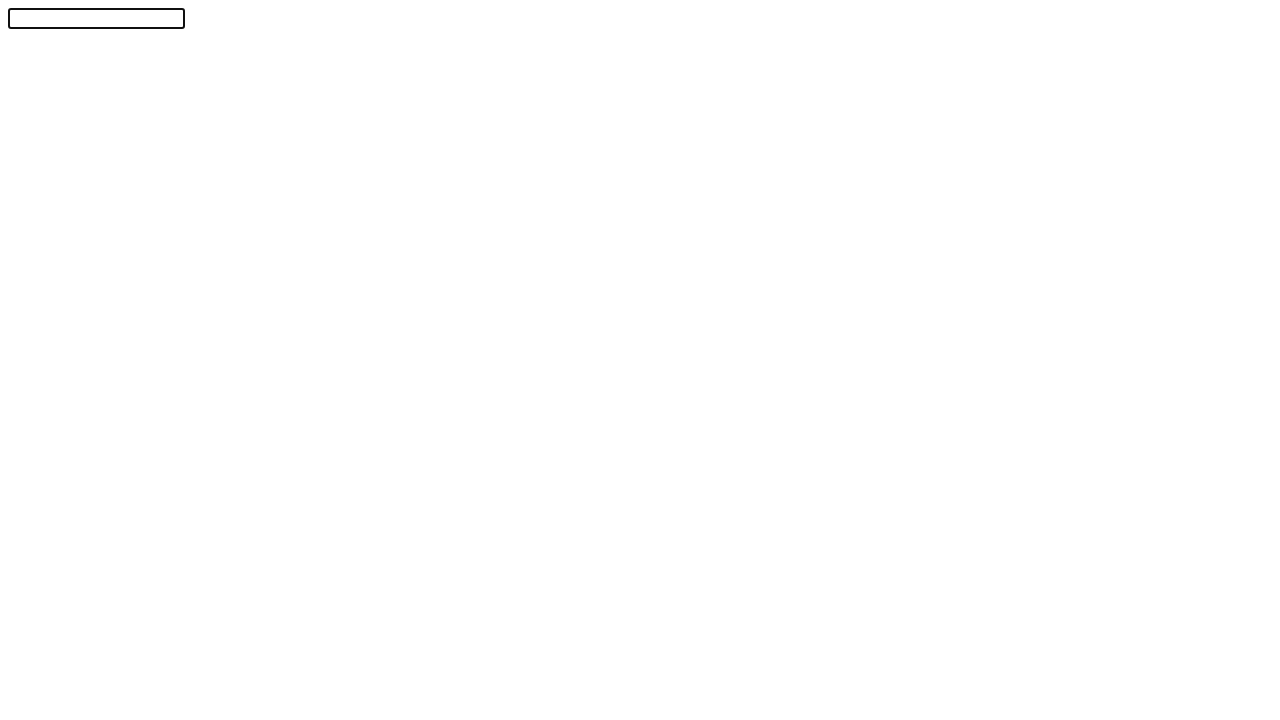

Clicked on body to unfocus the text field at (640, 356) on body
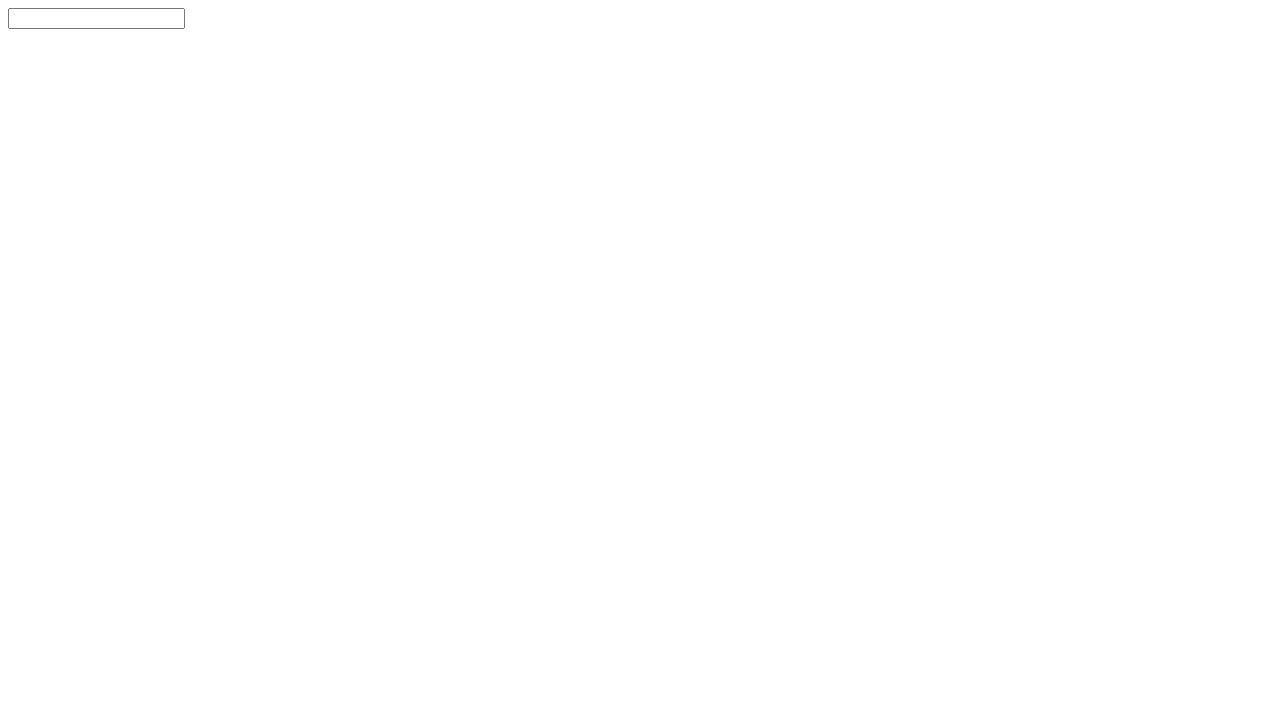

Typed 'Selenium!' into the text input field on #textInput
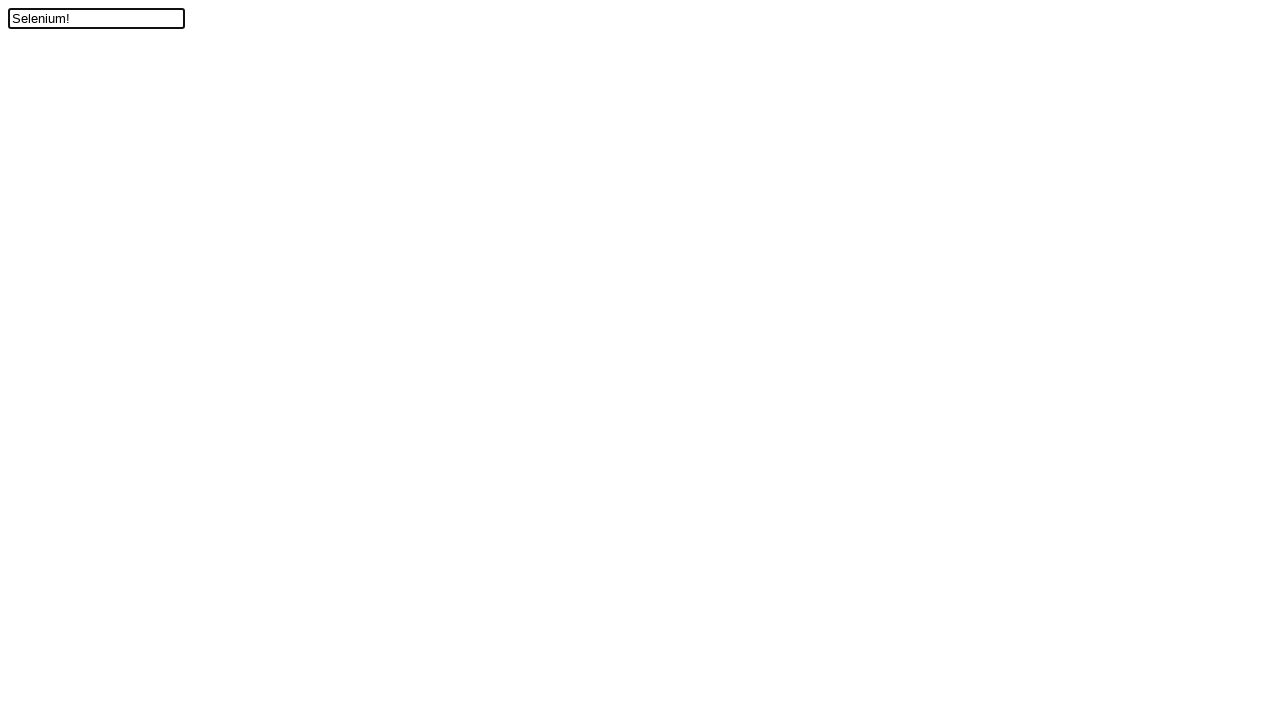

Verified that text field contains 'Selenium!'
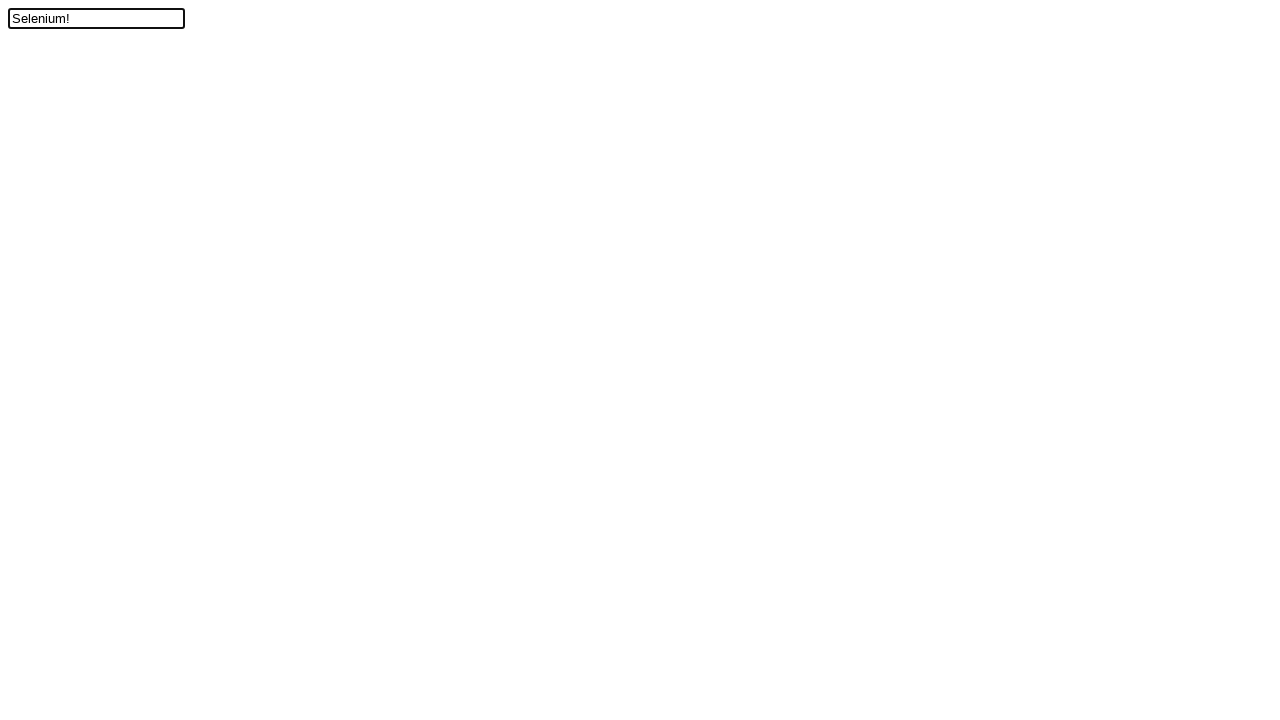

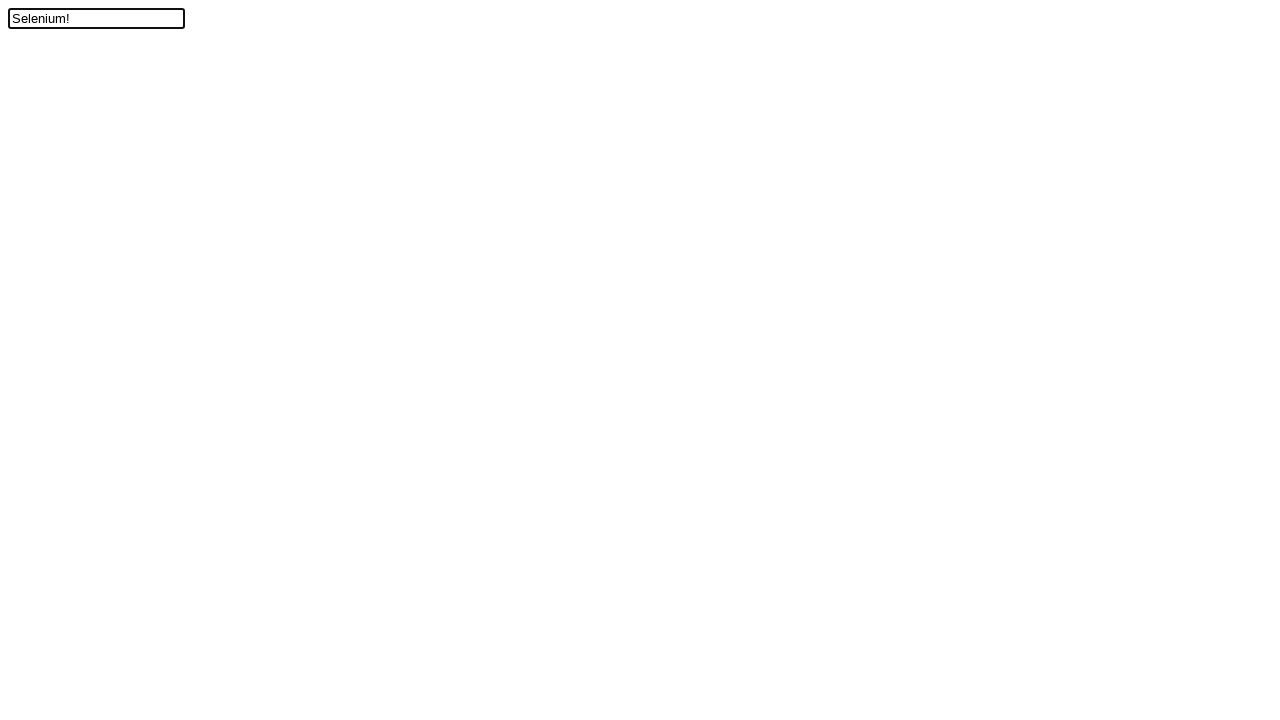